Tests JavaScript disabled mode by navigating to Bilibili with JavaScript execution turned off.

Starting URL: https://www.bilibili.com/

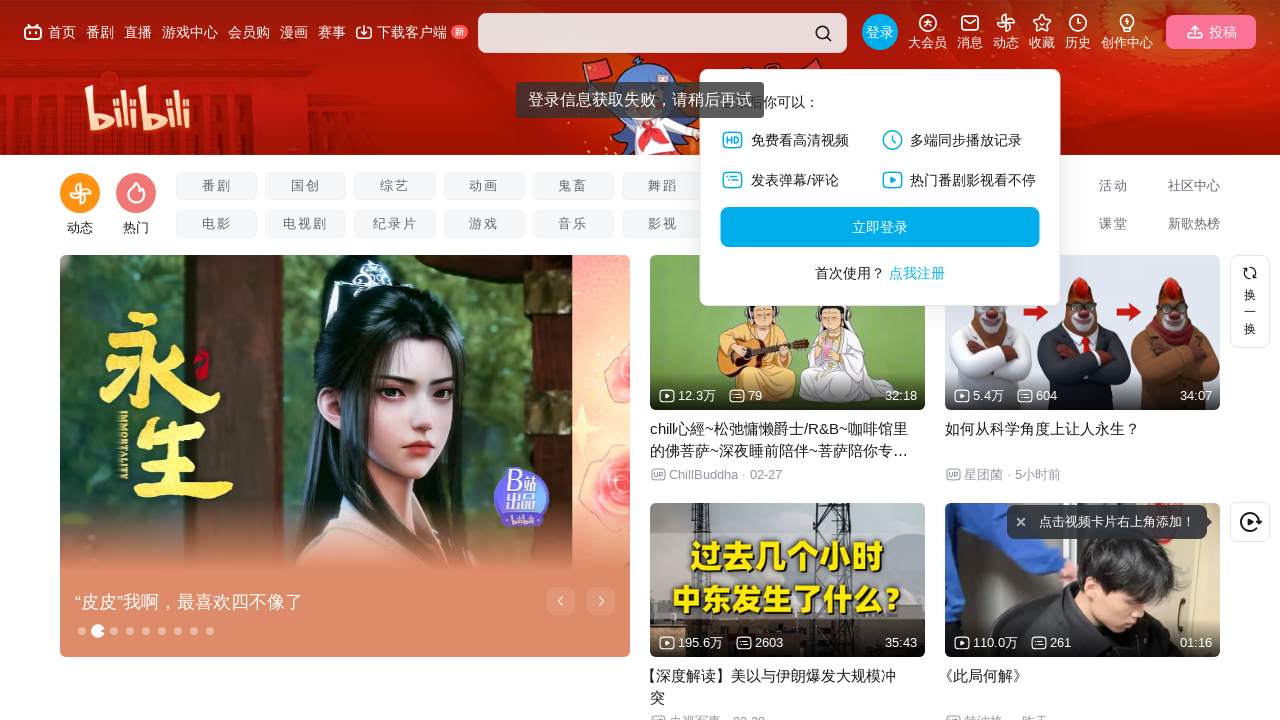

Verified page loaded with JavaScript disabled - body element found
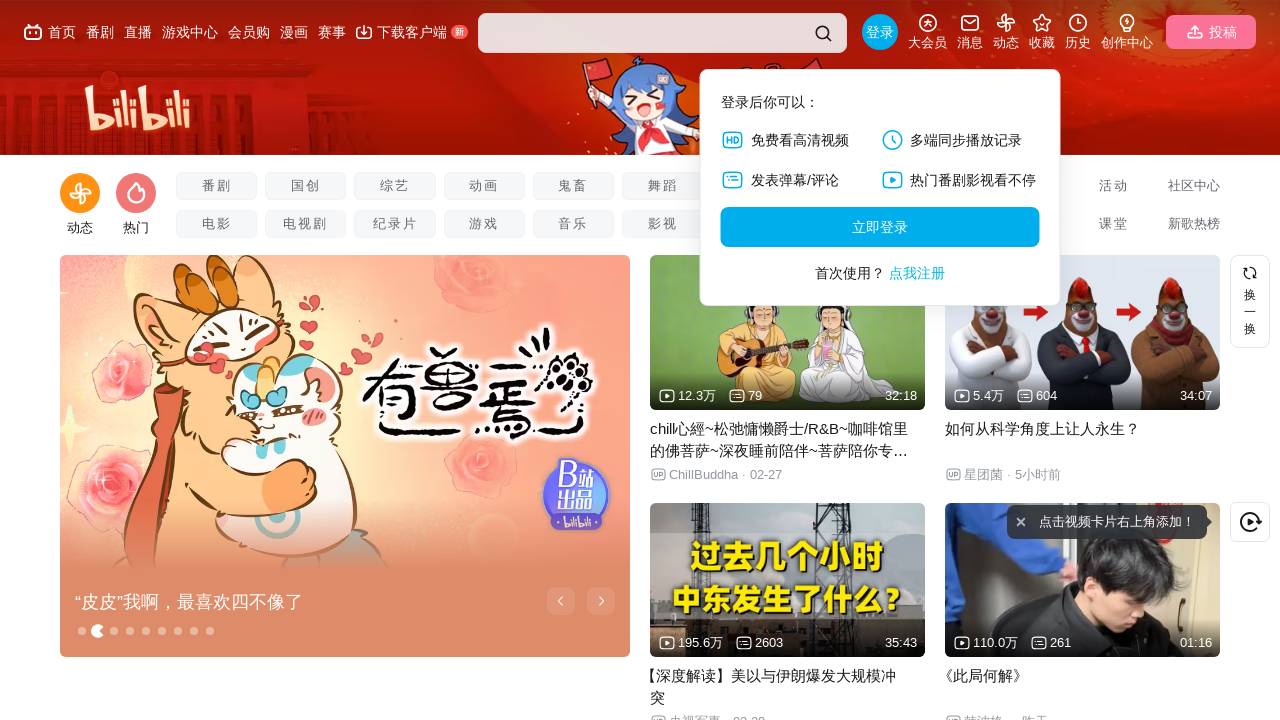

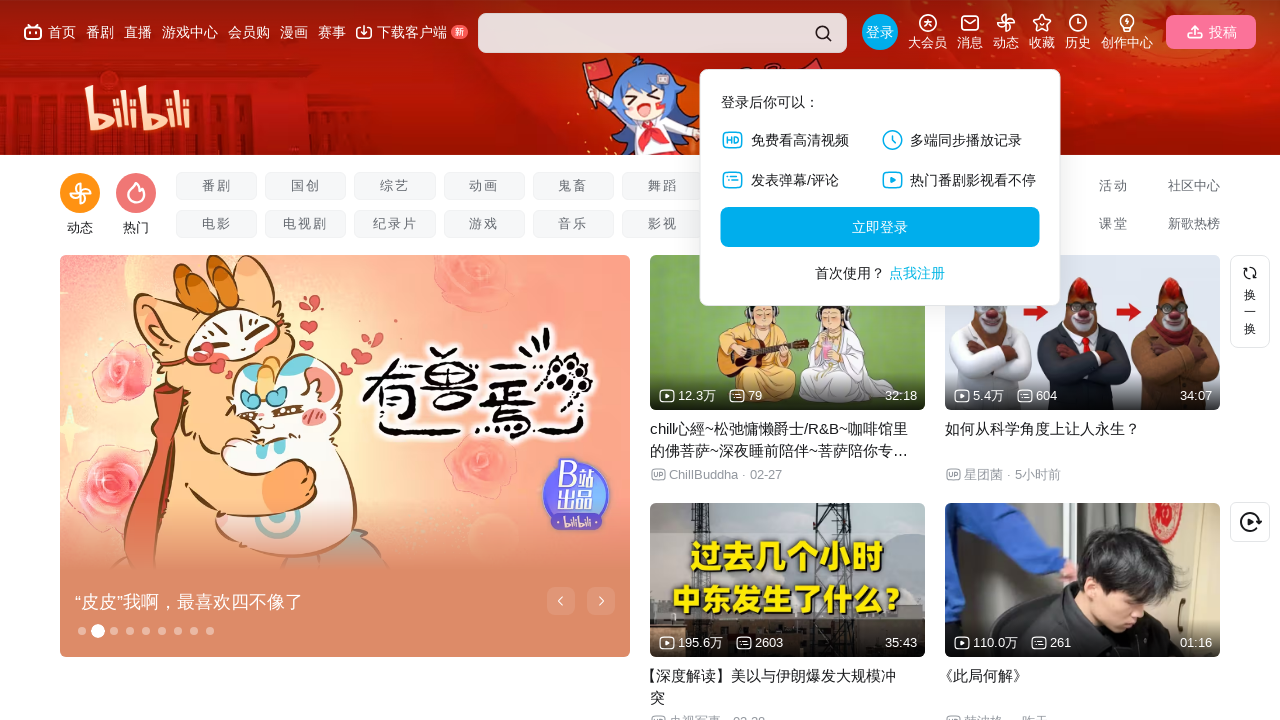